Tests the small modal dialog by clicking the small modal button, verifying the modal title text appears, and closing the modal.

Starting URL: https://demoqa.com/modal-dialogs

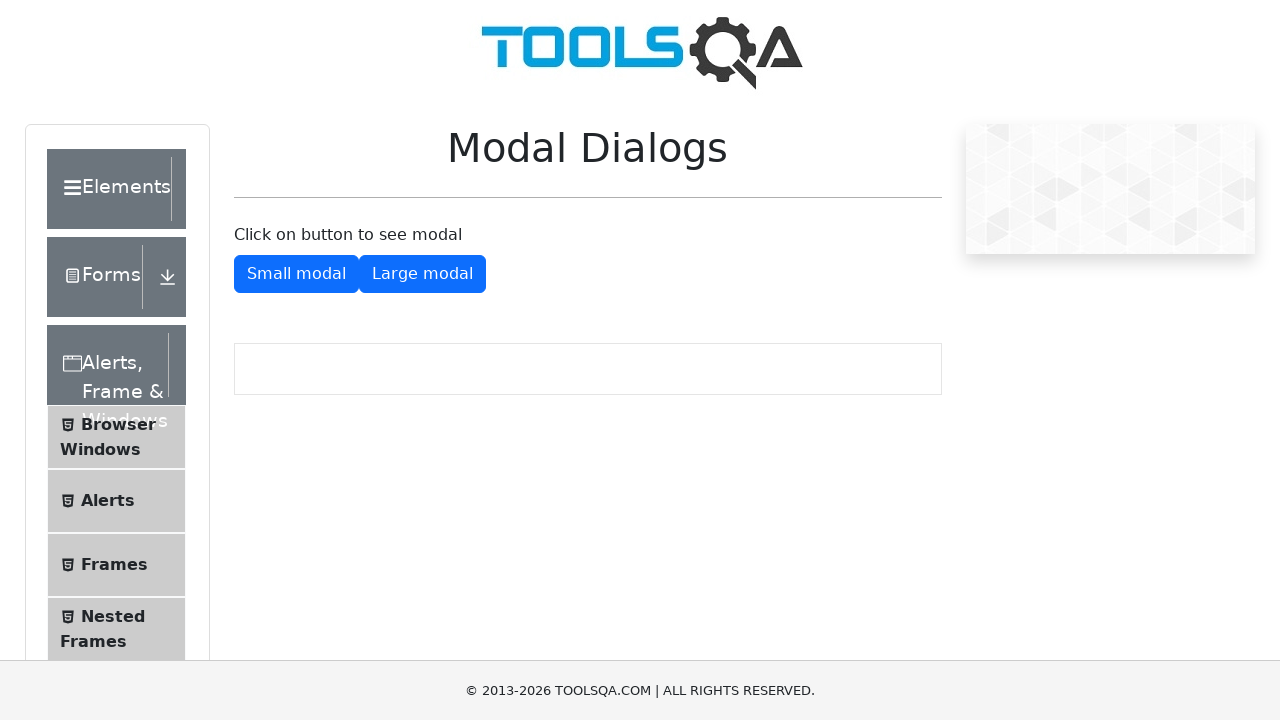

Clicked the small modal button at (296, 274) on xpath=//button[@class='mr-4 mt-2 btn btn-primary']
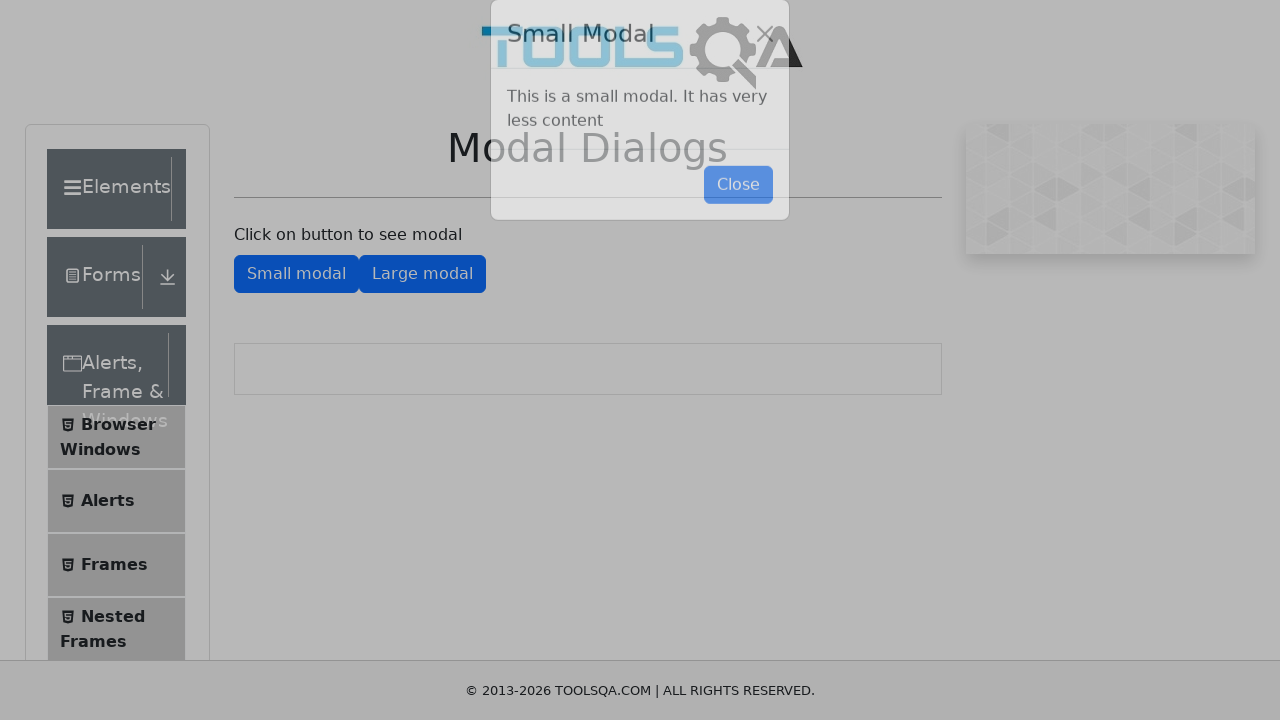

Small modal title 'Small Modal' appeared and is visible
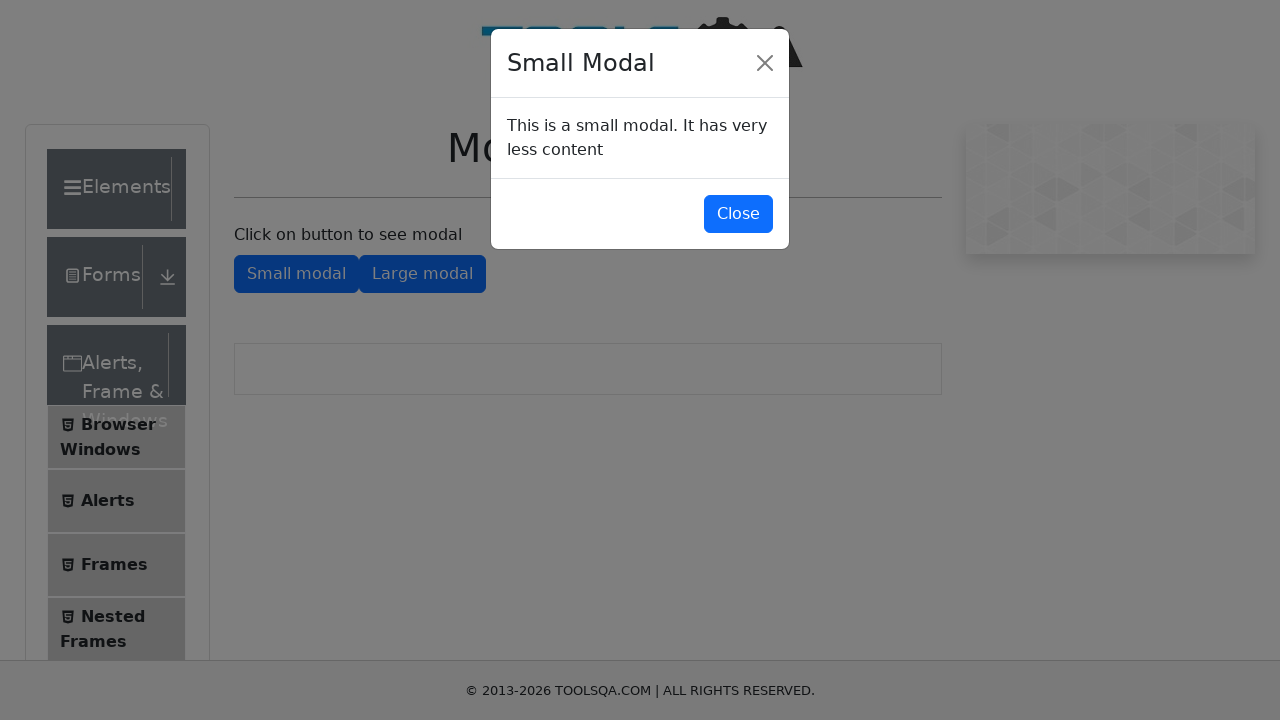

Clicked the close button to dismiss the small modal at (738, 214) on #closeSmallModal
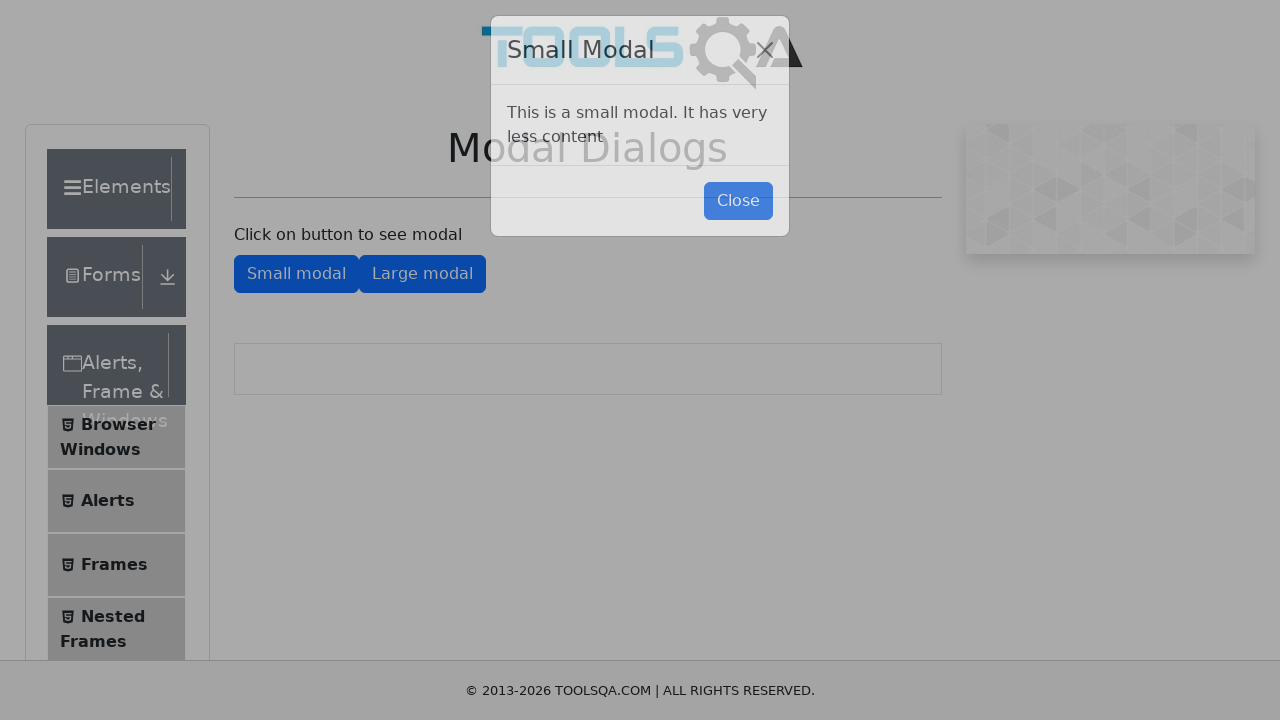

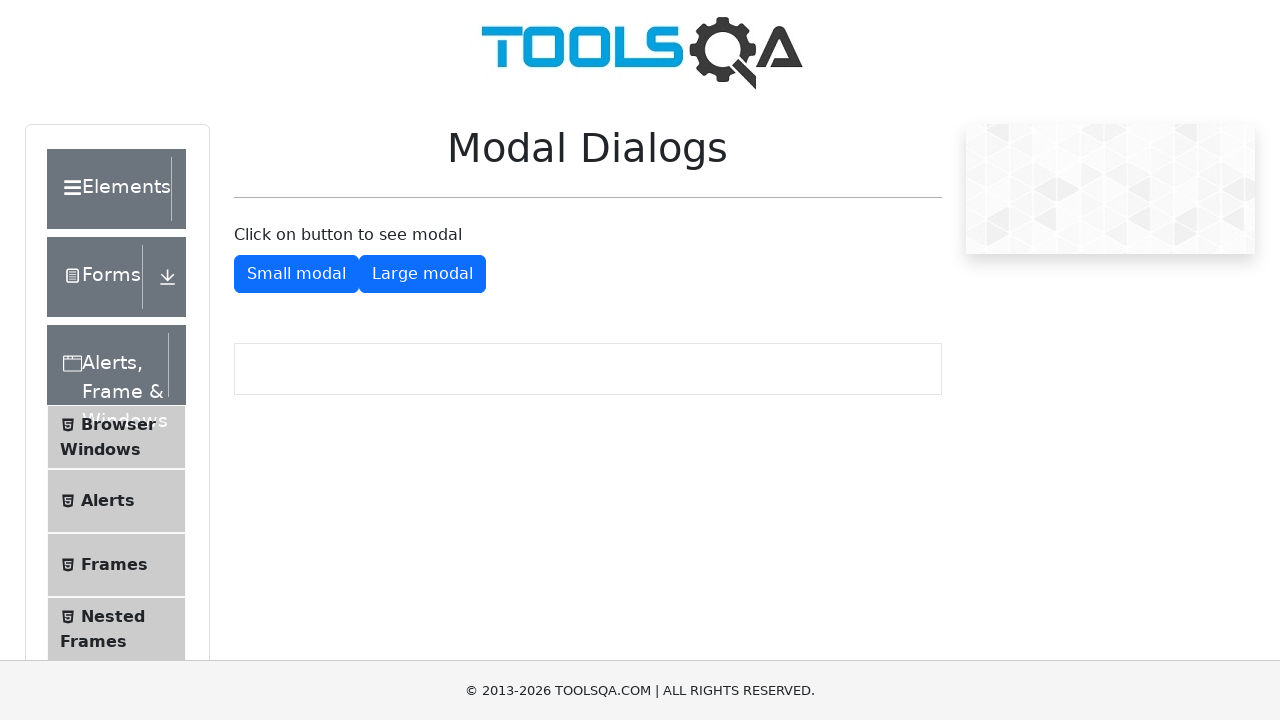